Tests vertical scrolling functionality on calculator.net by scrolling down 1000 pixels using JavaScript execution

Starting URL: https://www.calculator.net/

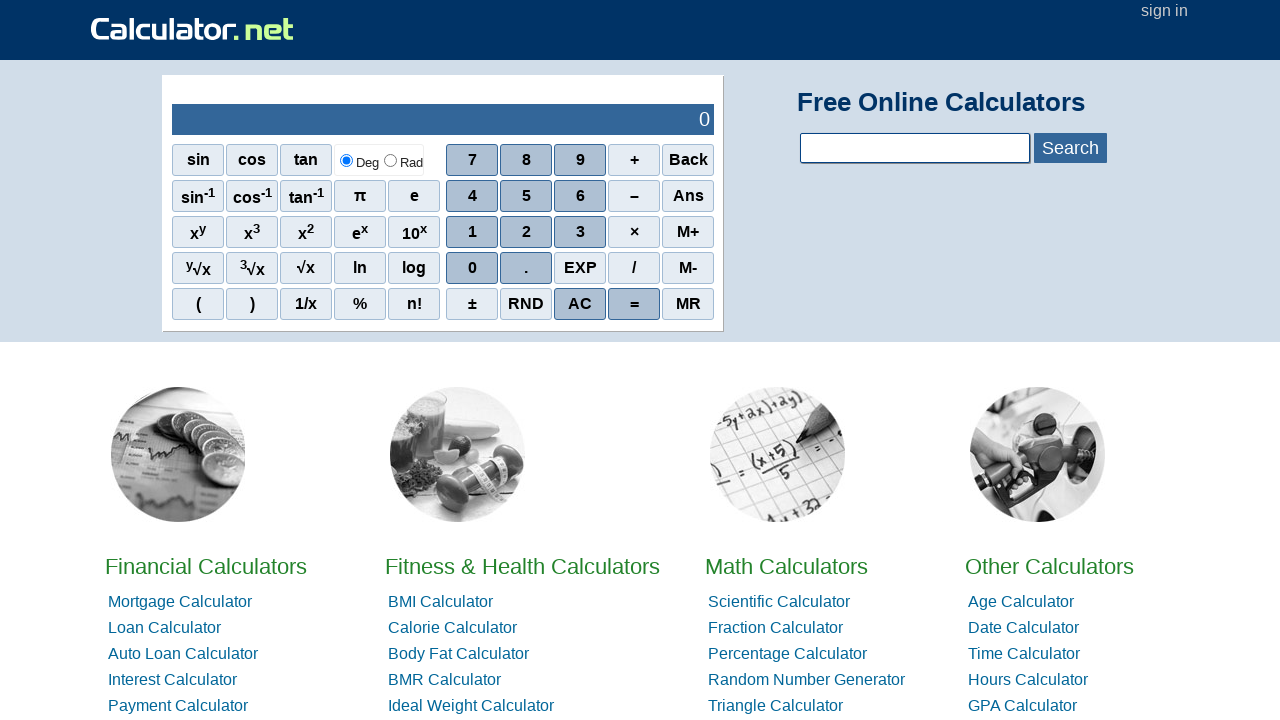

Navigated to calculator.net homepage
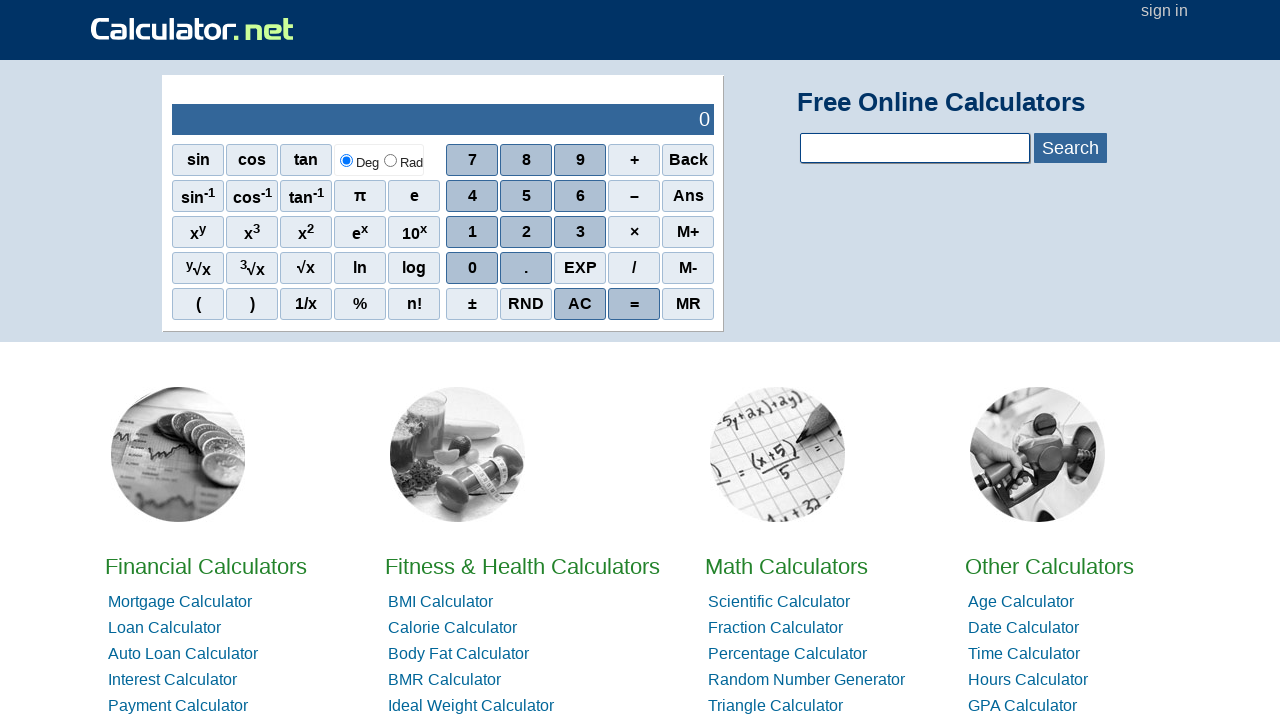

Scrolled down 1000 pixels using JavaScript execution
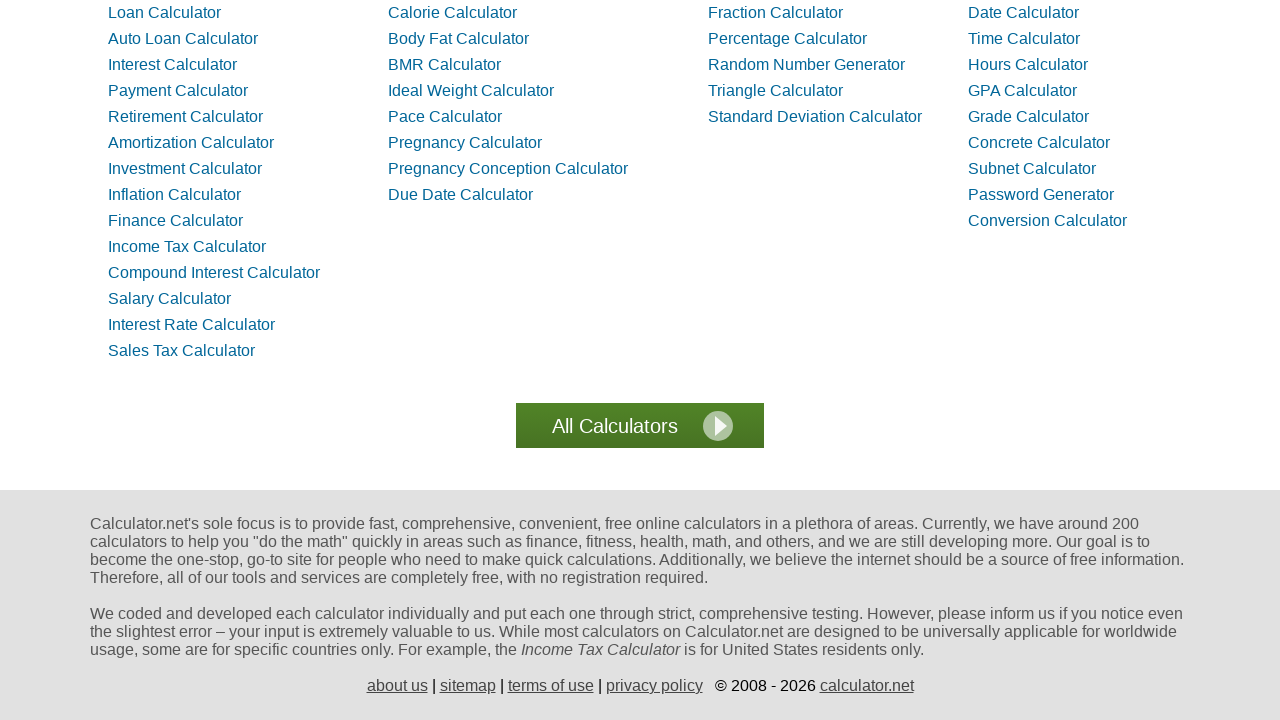

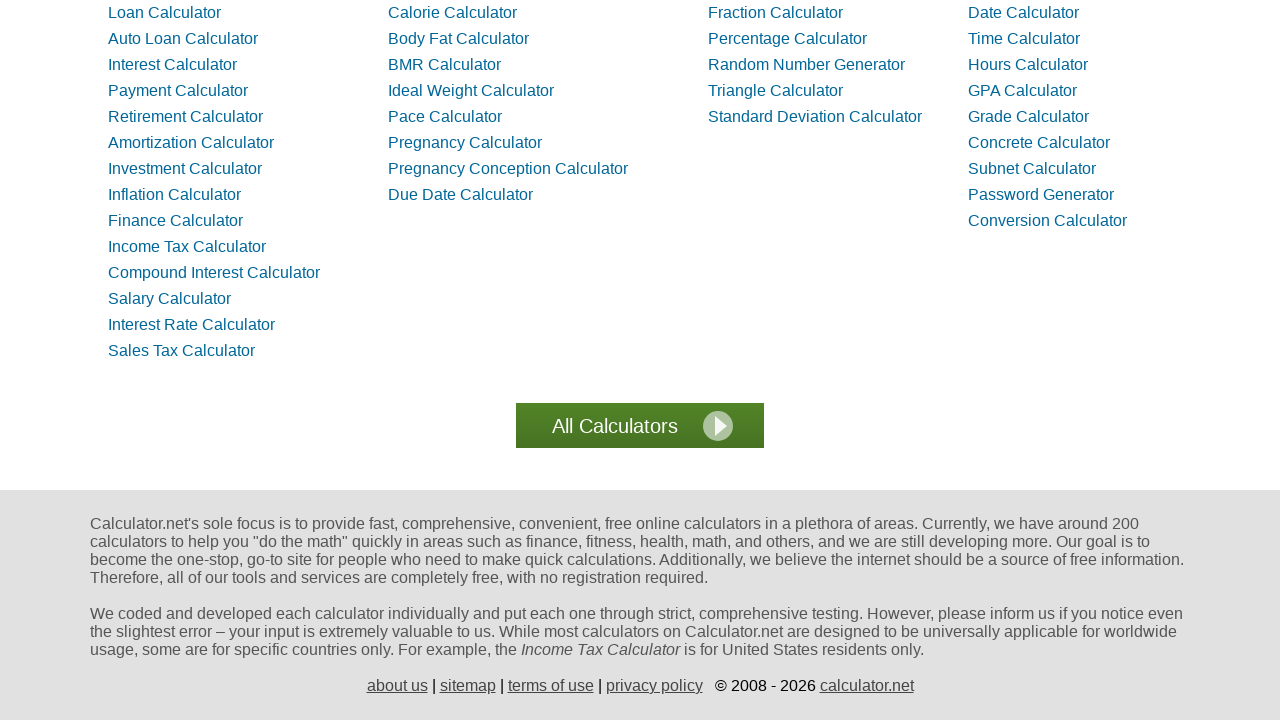